Navigates to the Shifting Content example page and verifies menu elements are present by counting list items

Starting URL: https://the-internet.herokuapp.com/

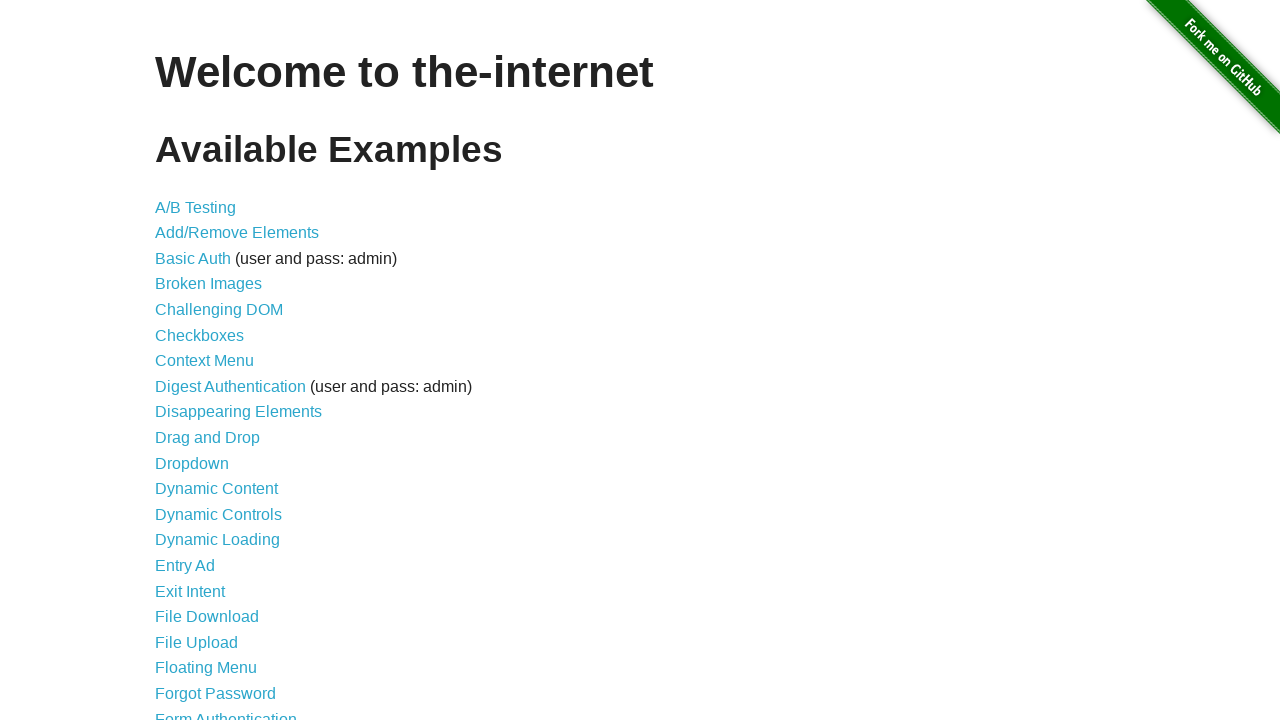

Clicked on 'Shifting Content' link at (212, 523) on text='Shifting Content'
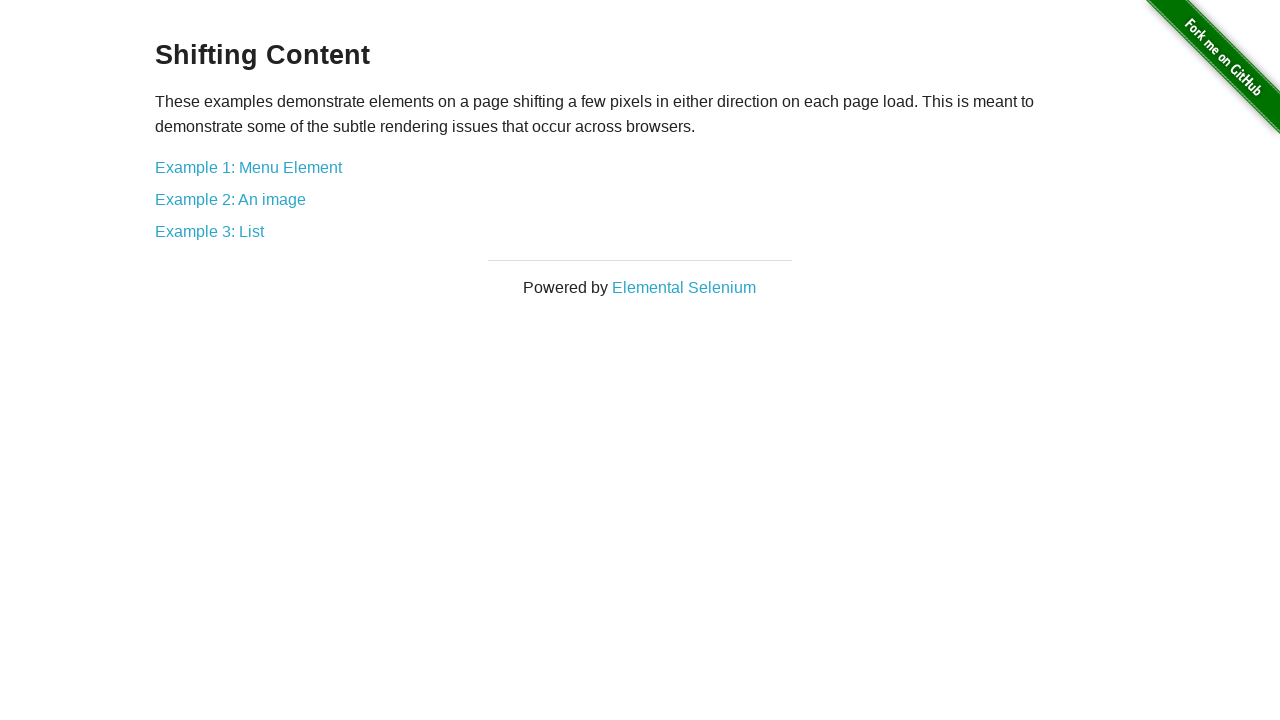

Clicked on 'Example 1: Menu Element' link at (248, 167) on text='Example 1: Menu Element'
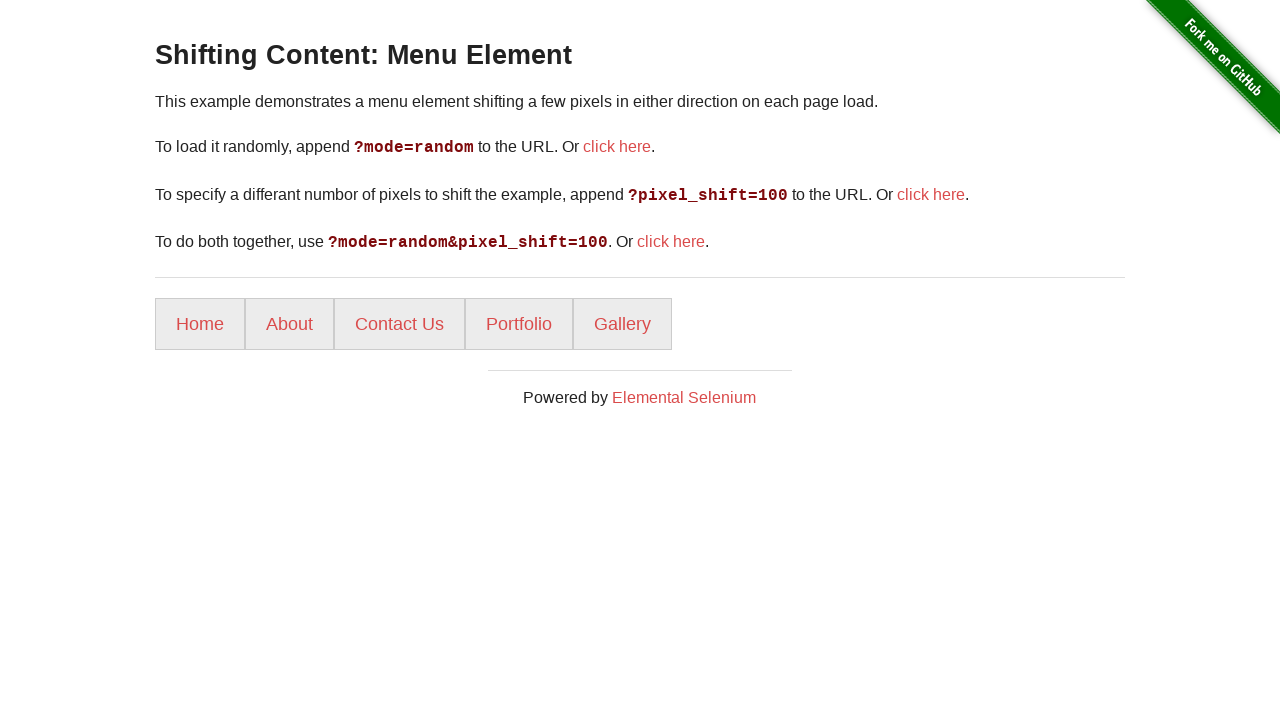

List items loaded and ready
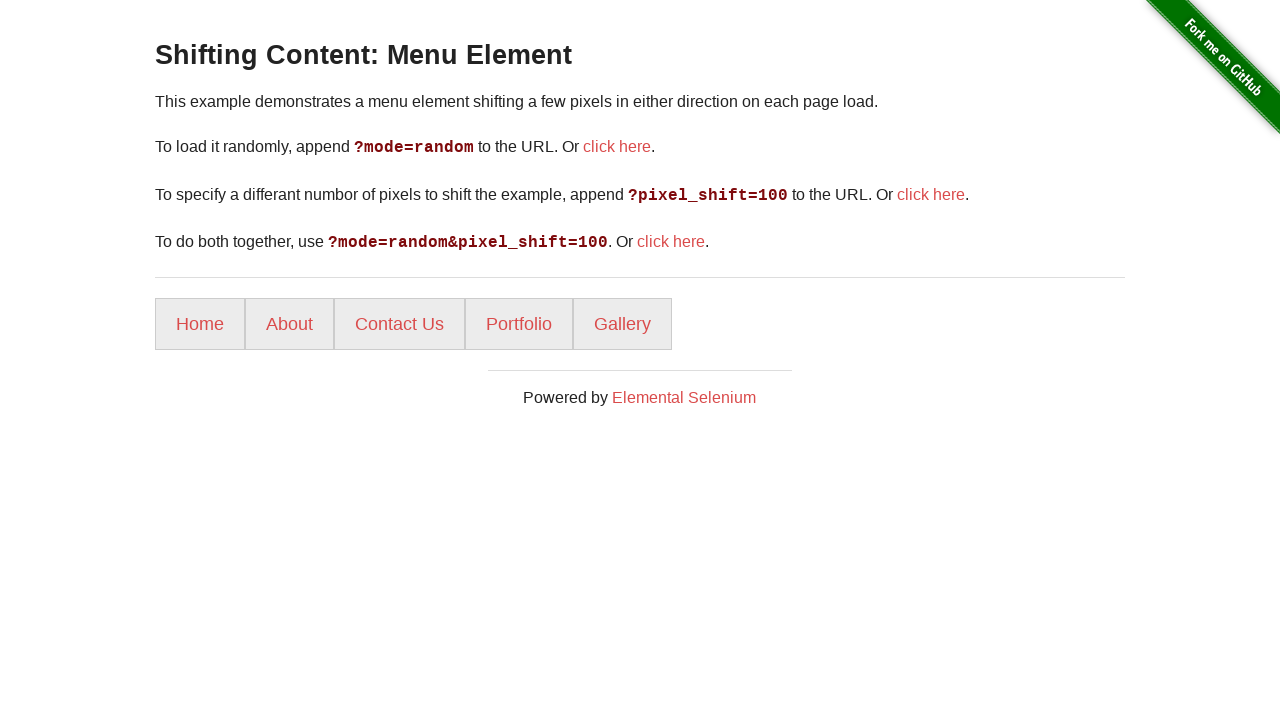

Counted menu elements: 5 list items present
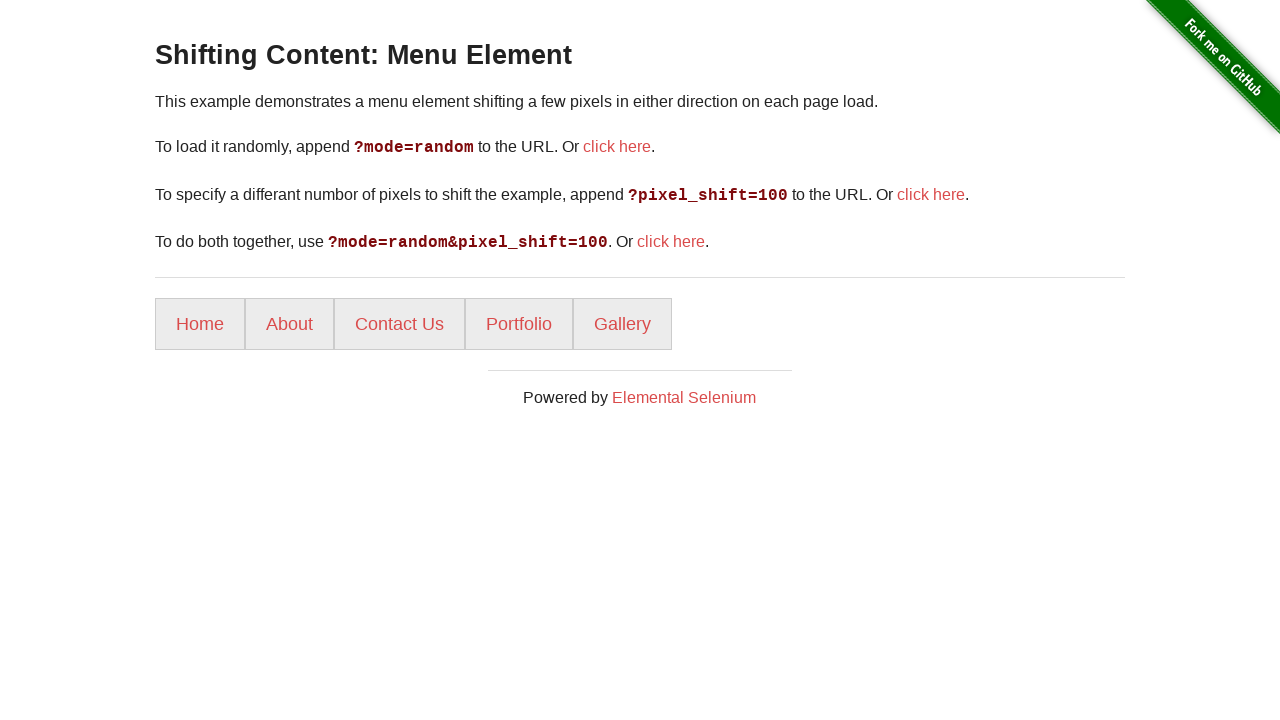

Printed item count: 5
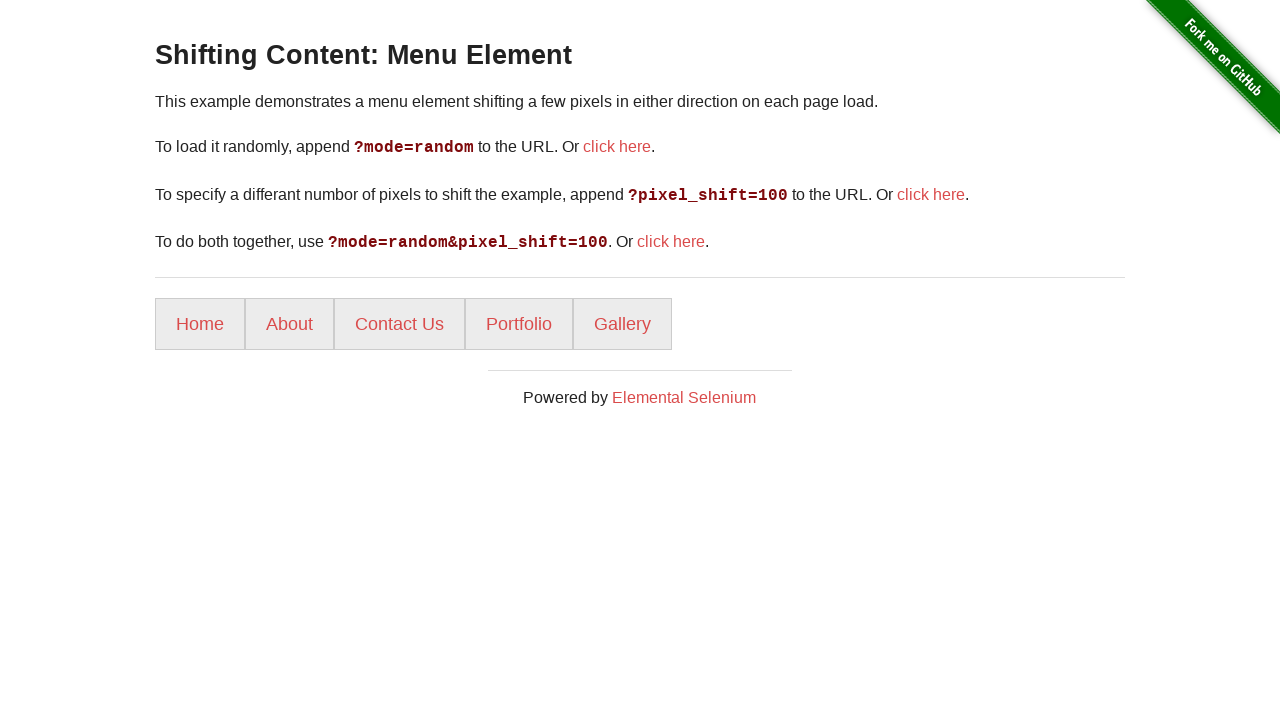

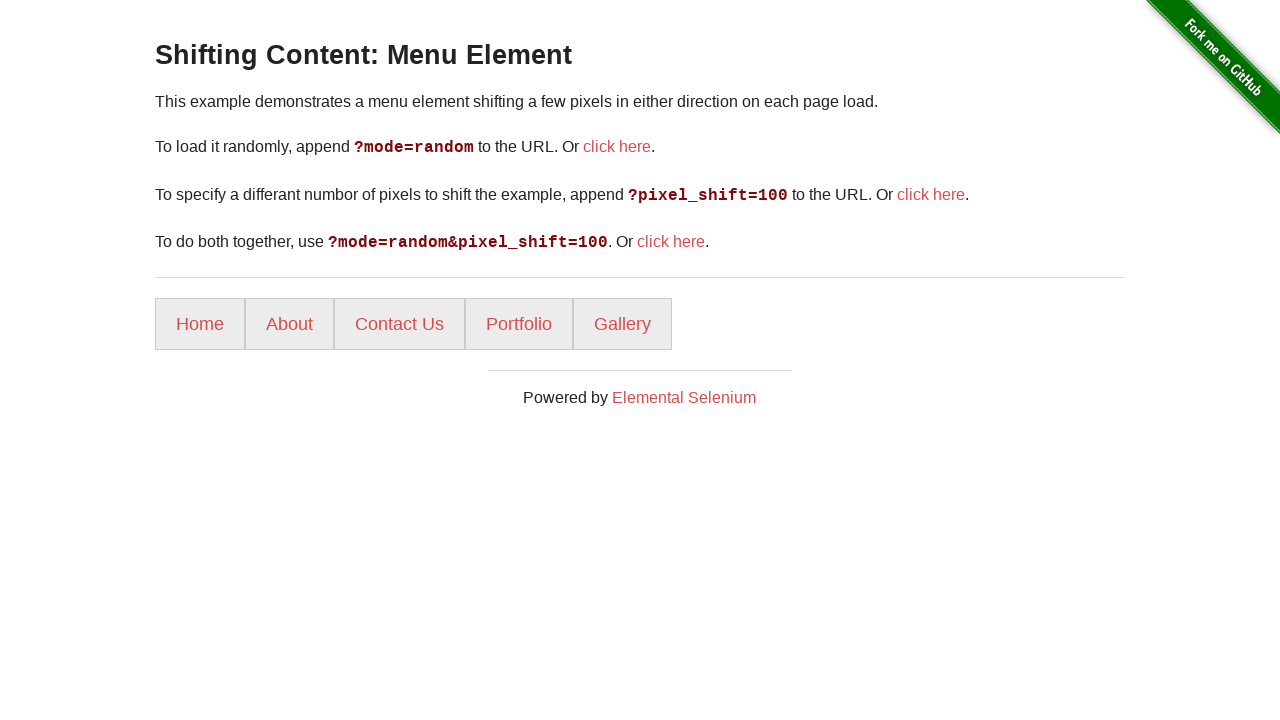